Tests closing a modal advertisement window that appears on page entry

Starting URL: http://the-internet.herokuapp.com/entry_ad

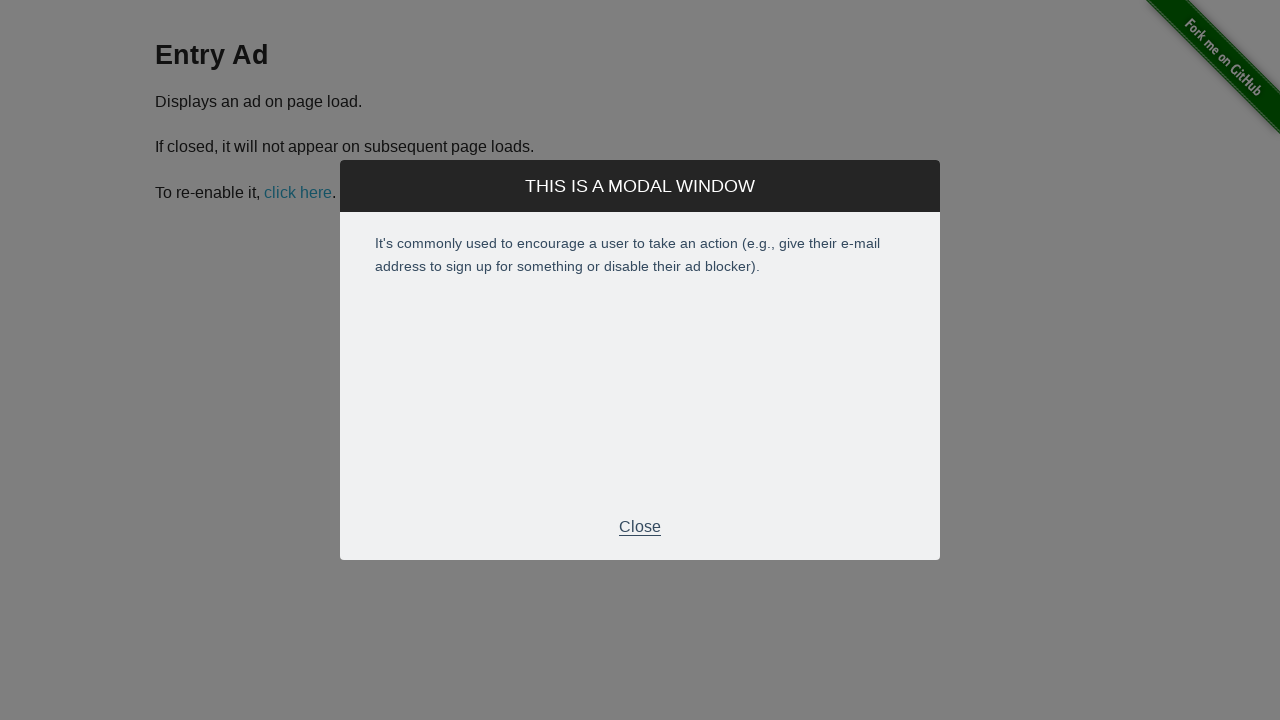

Navigated to entry ad page
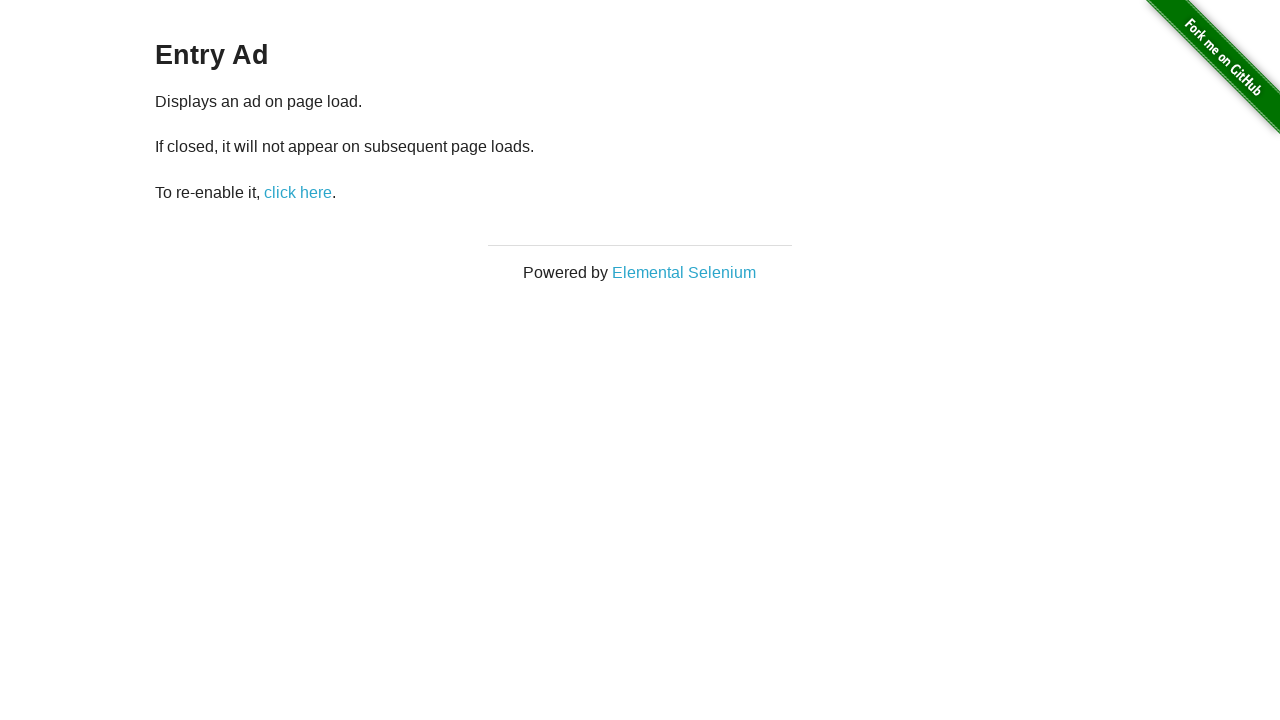

Modal advertisement window appeared
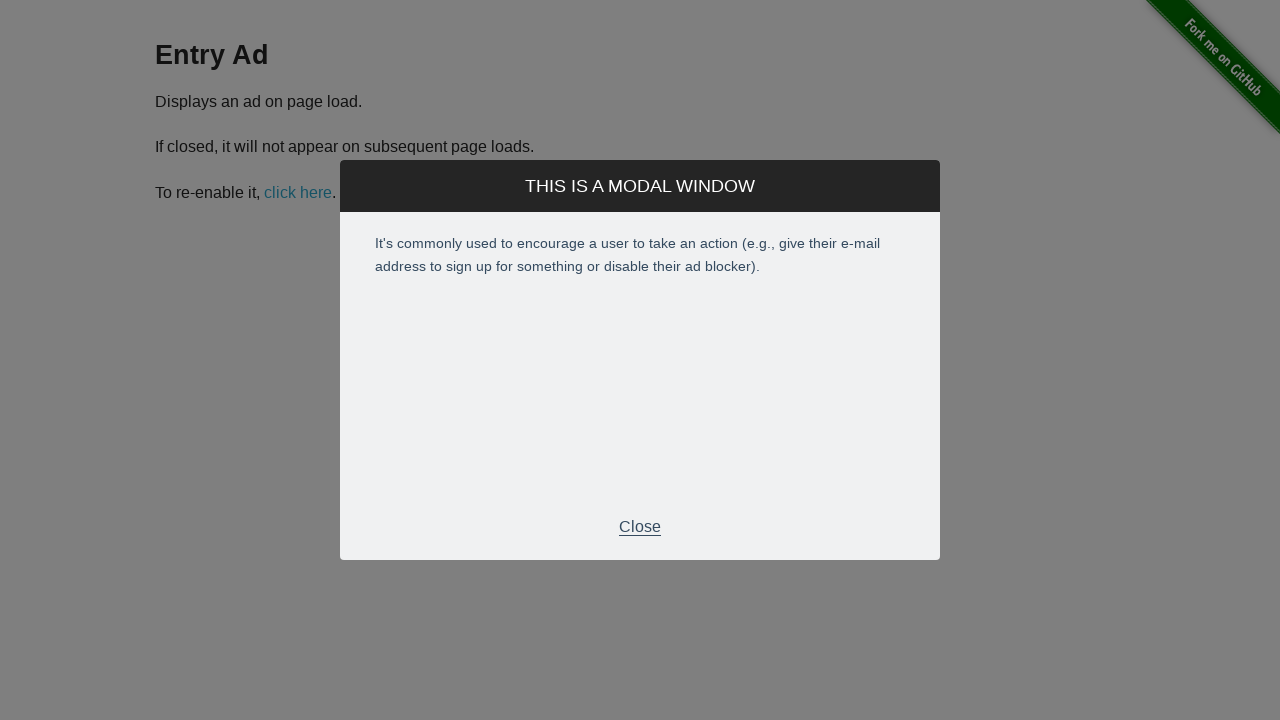

Clicked close button on modal advertisement at (640, 527) on xpath=//div[@id='modal']//p[text()='Close']
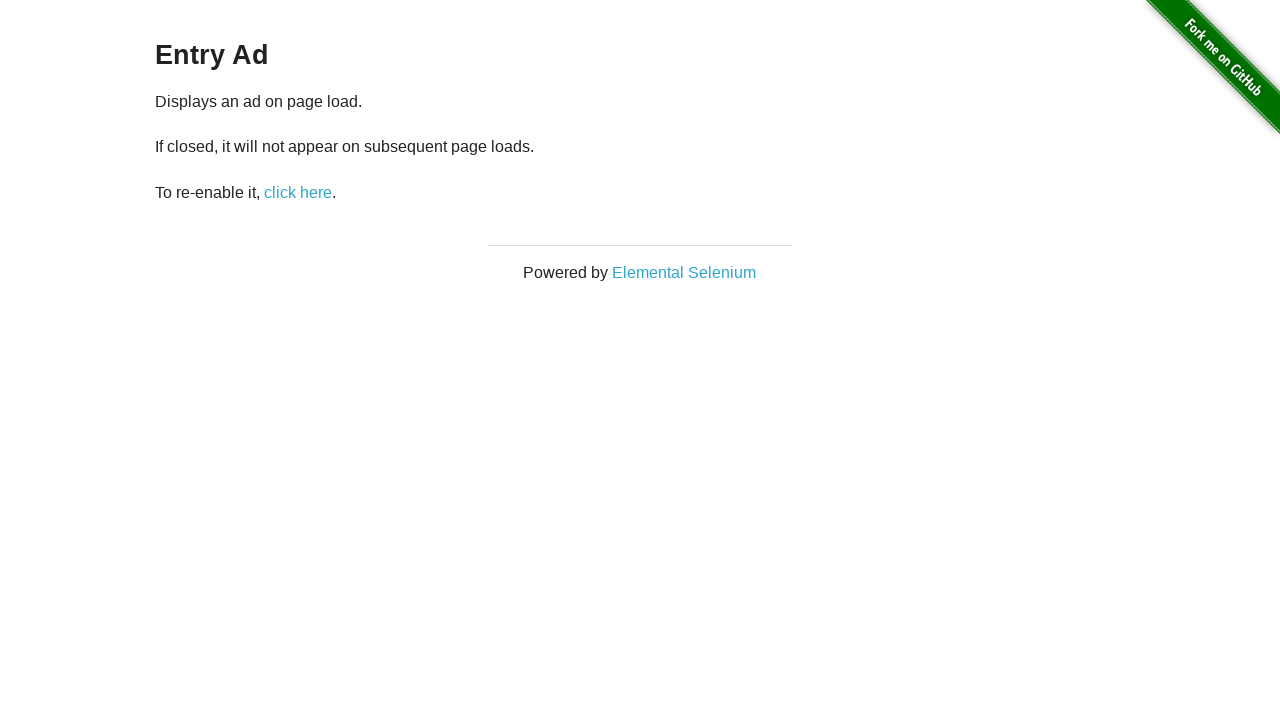

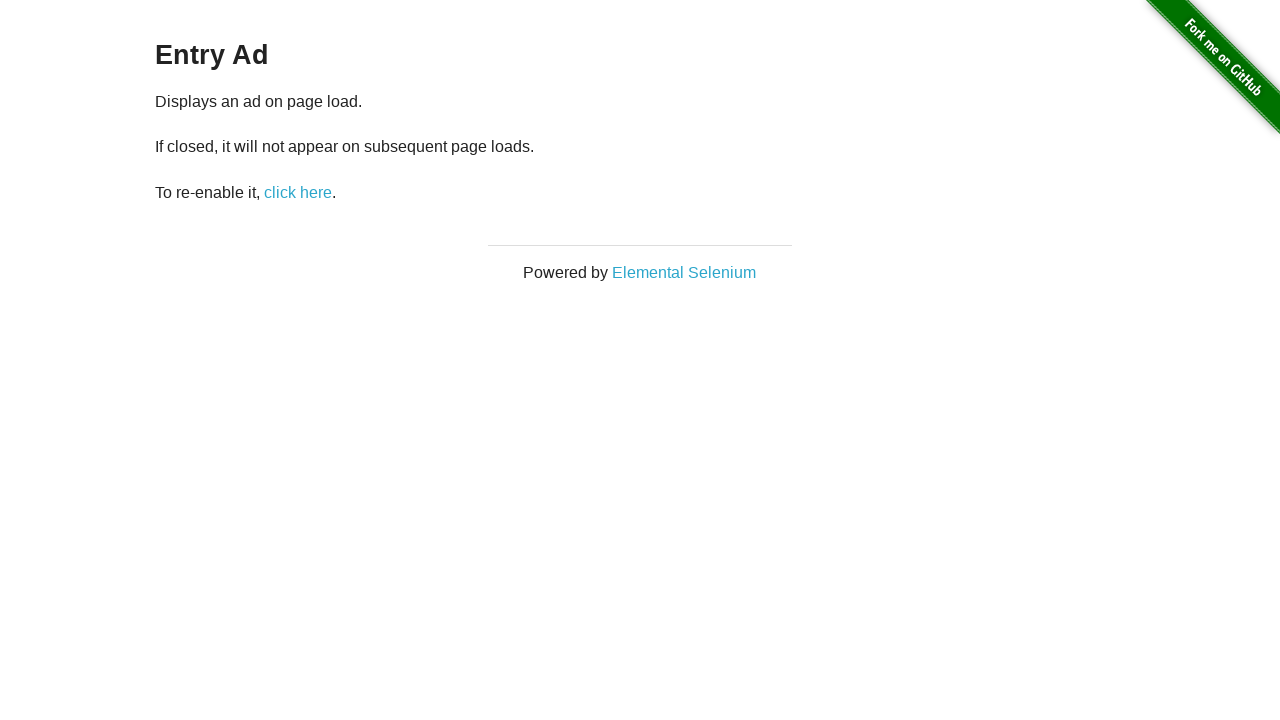